Opens the theysaidso.com website and verifies that the page title is not empty

Starting URL: http://theysaidso.com/

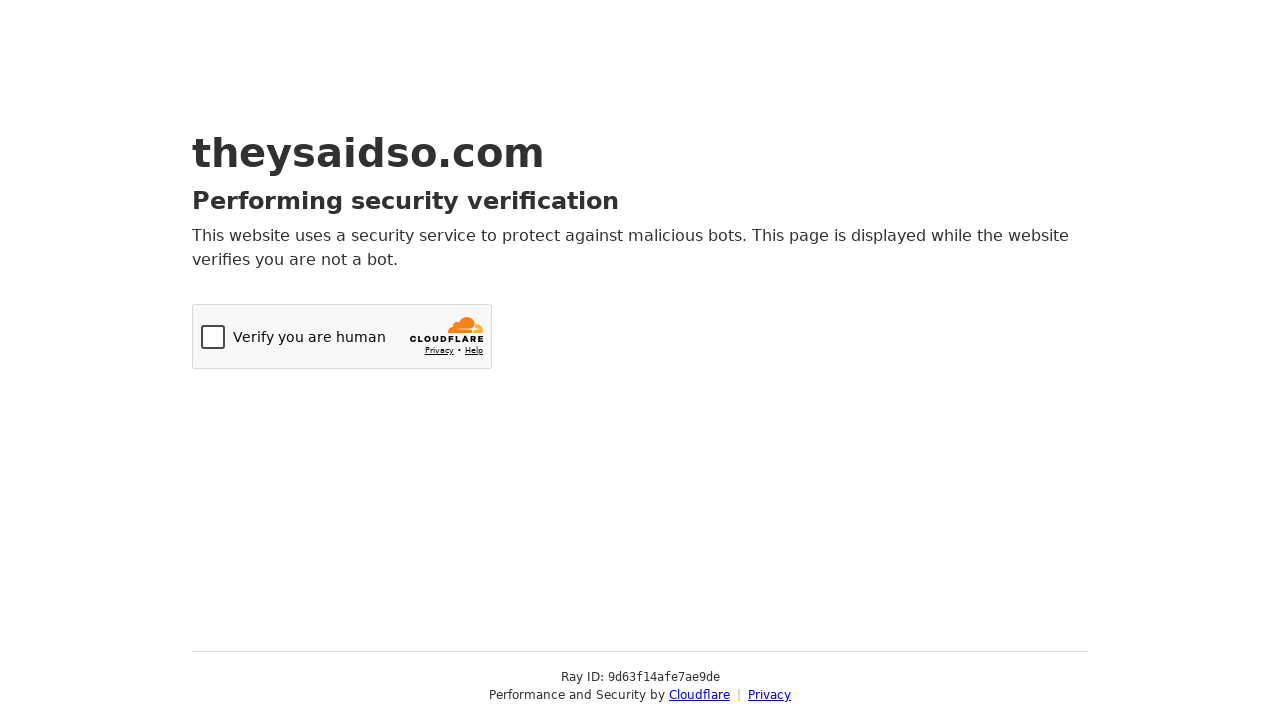

Navigated to theysaidso.com
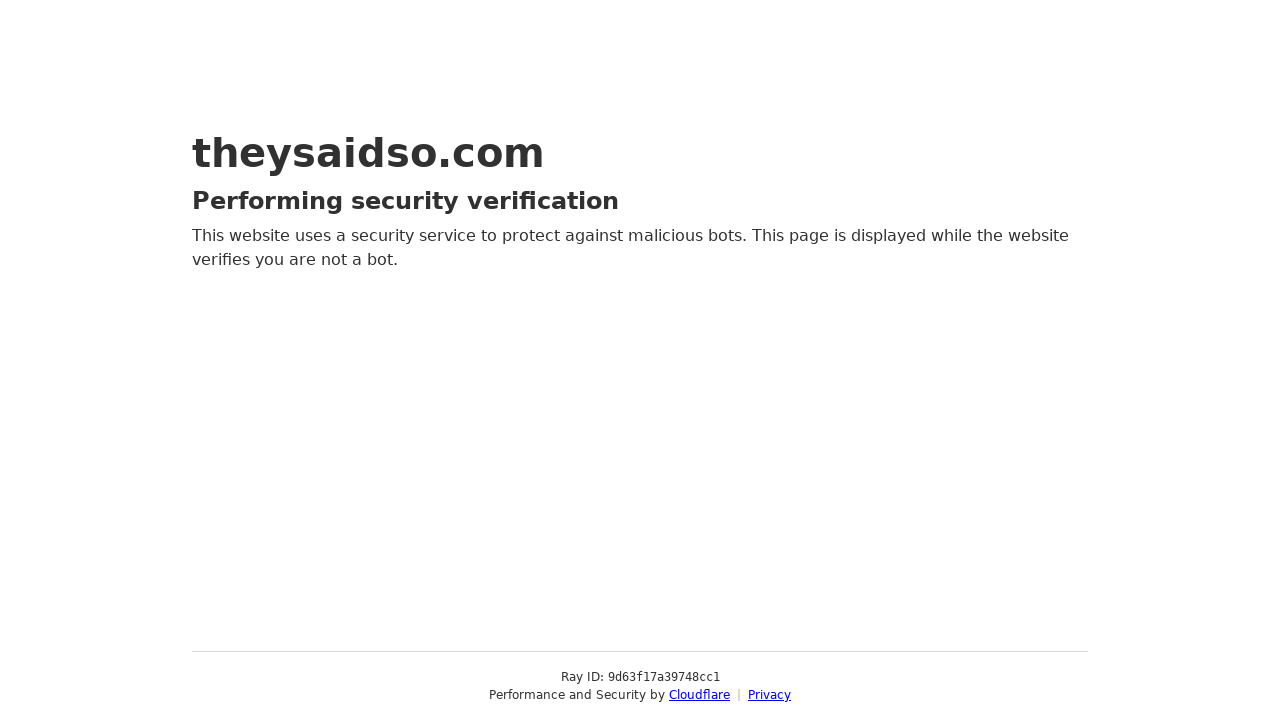

Waited for page to load (domcontentloaded)
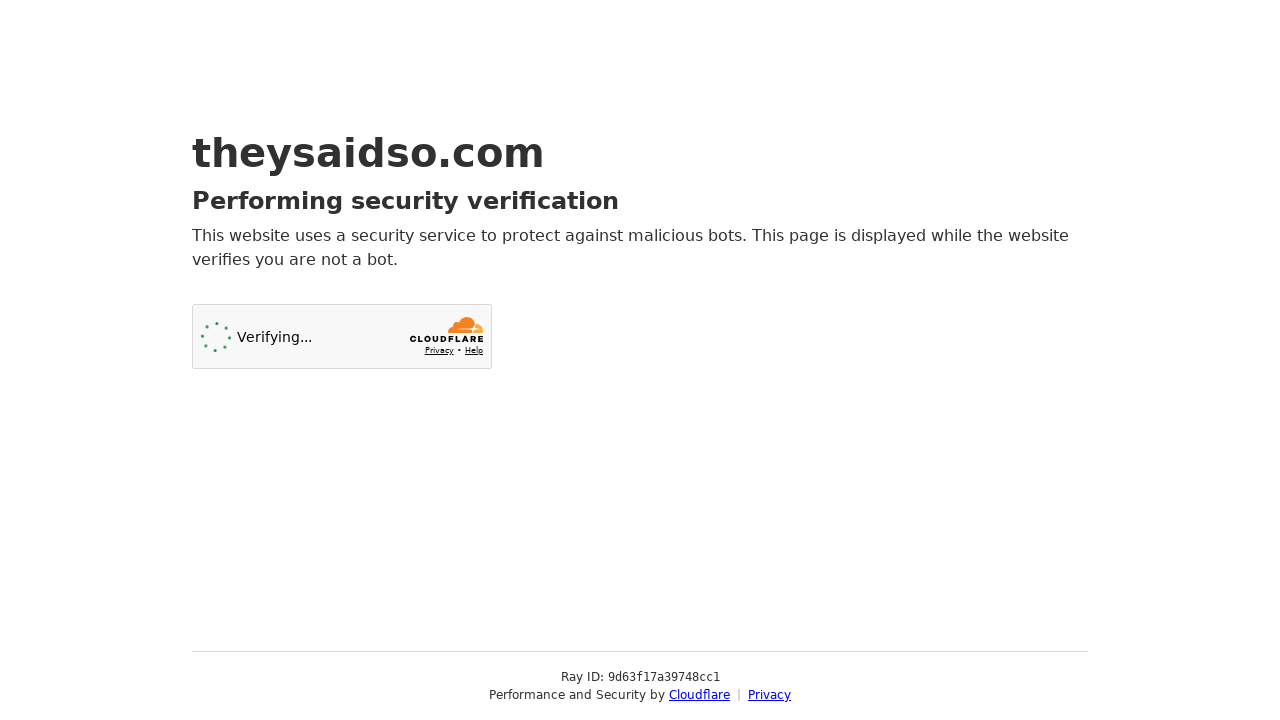

Retrieved page title: Just a moment...
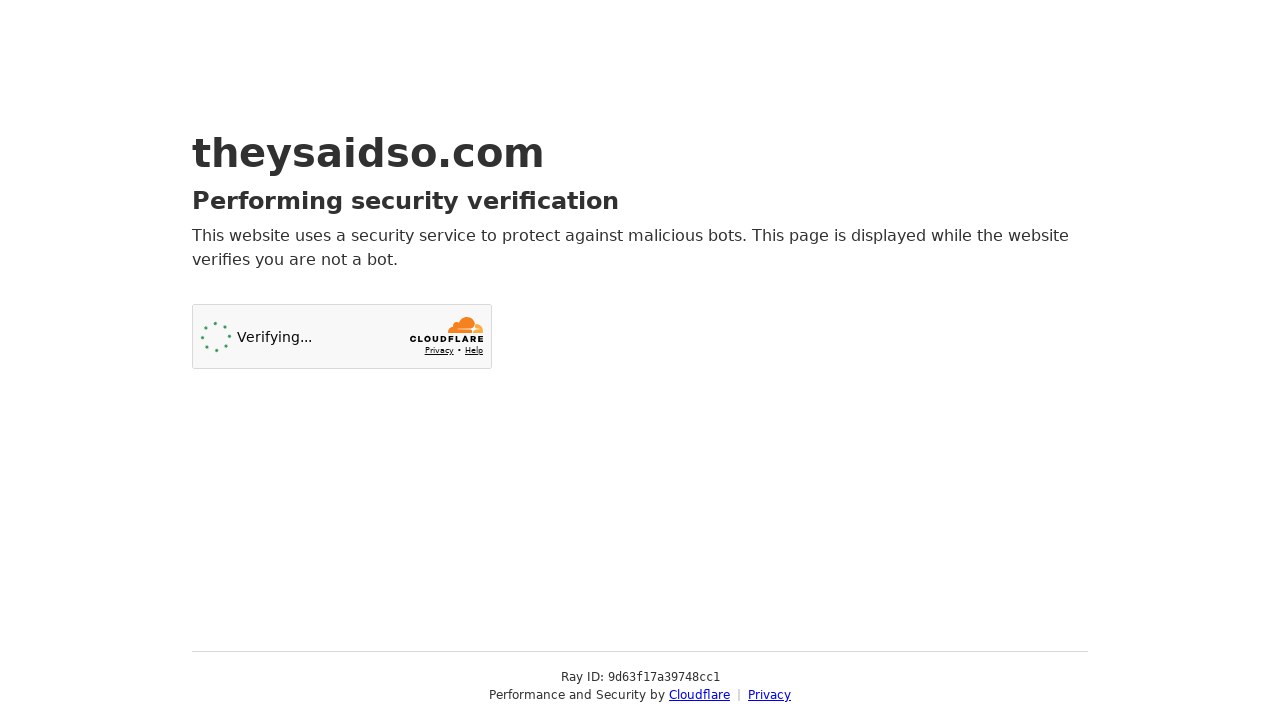

Verified that page title is not empty
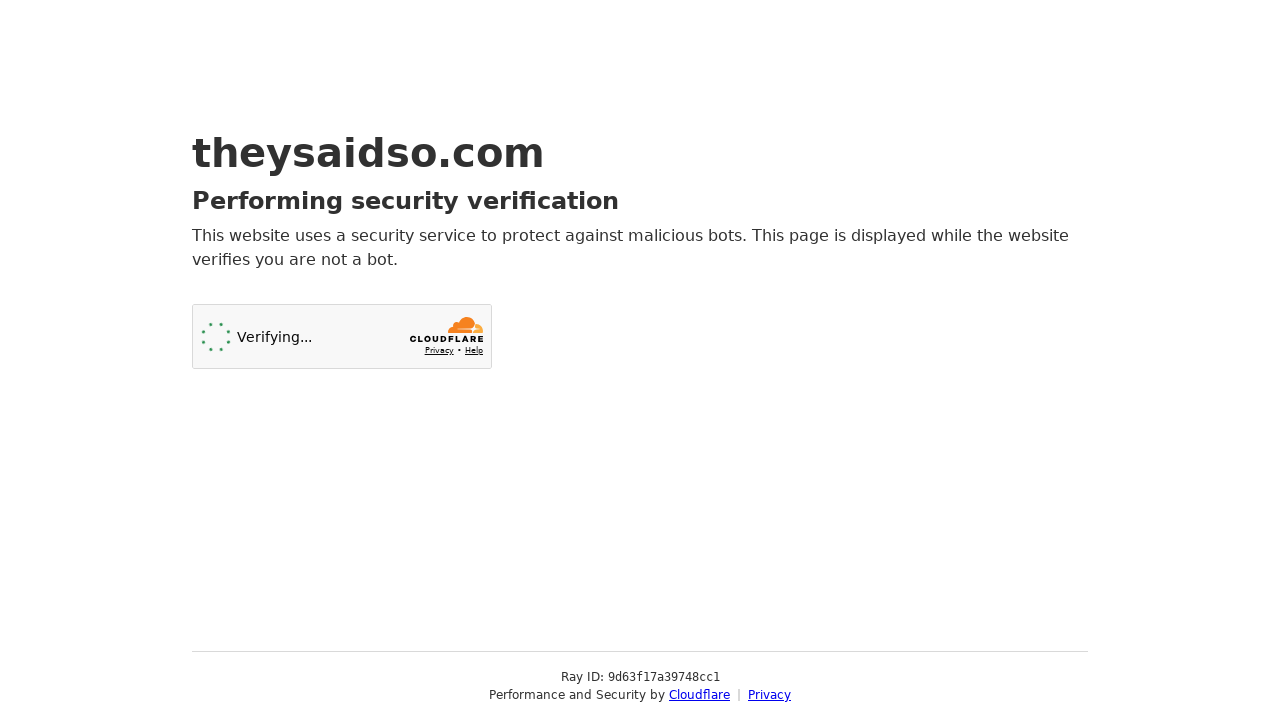

Printed page title: Just a moment...
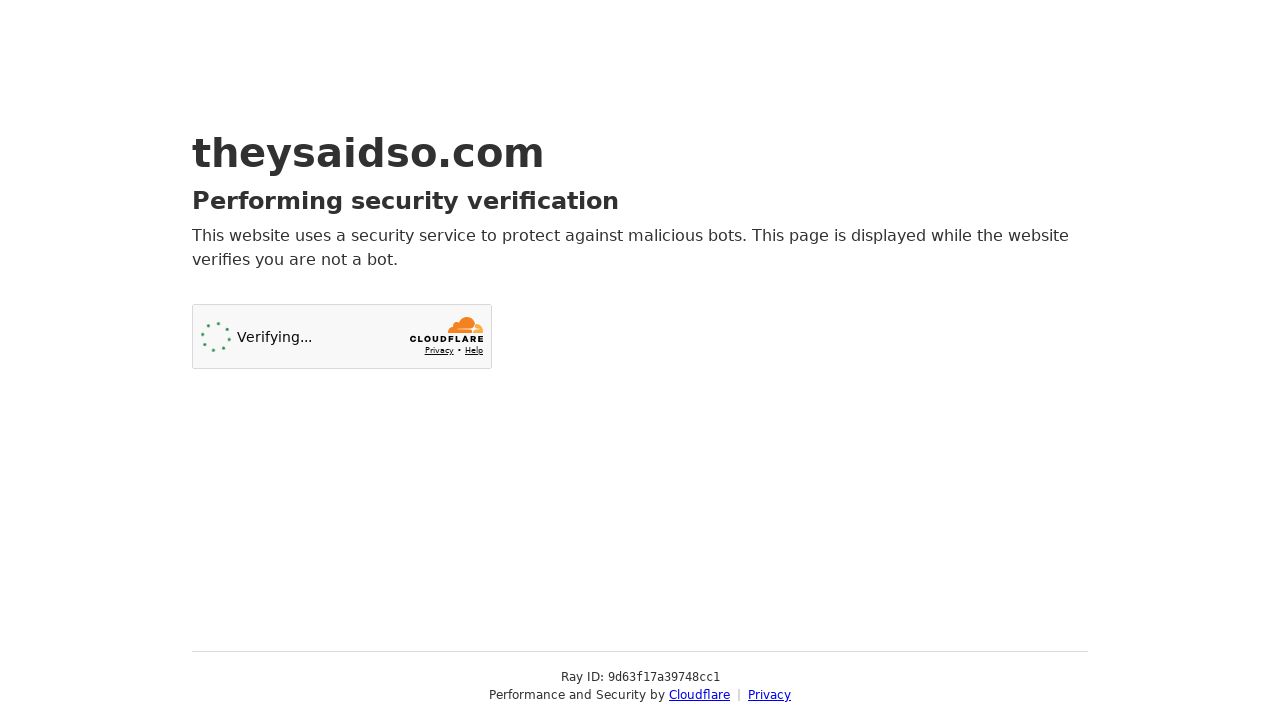

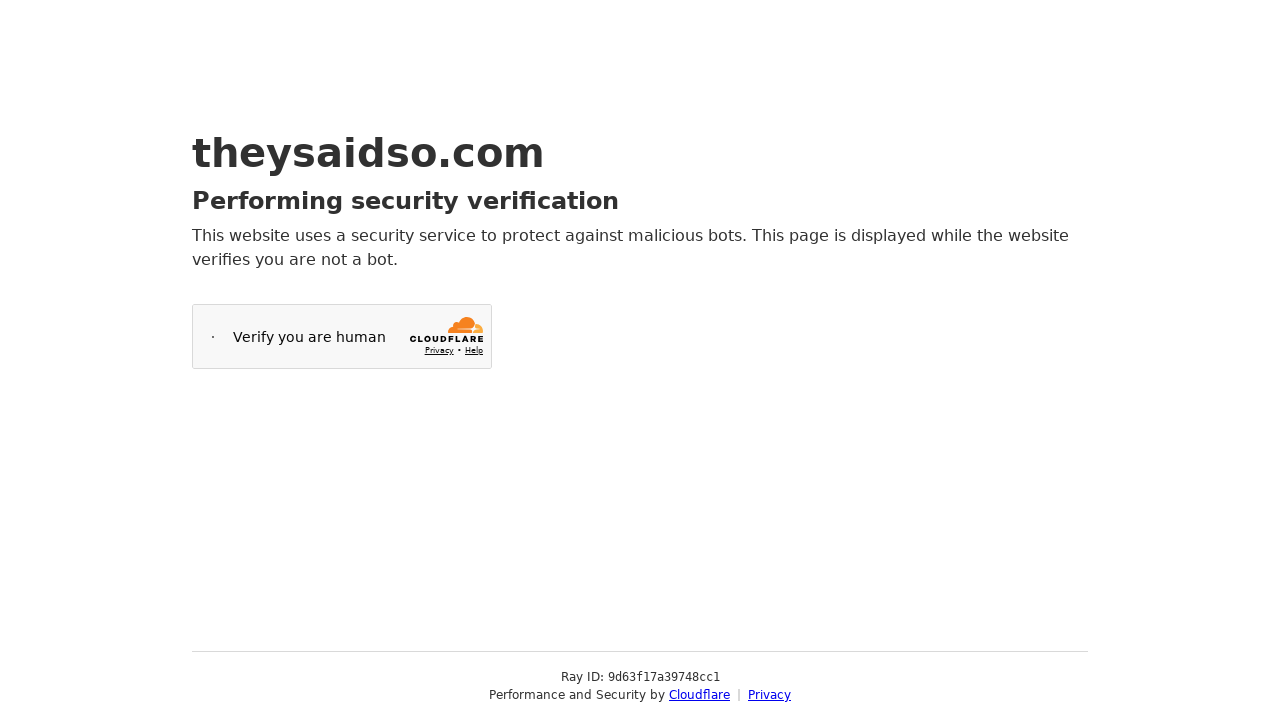